Tests a registration form by filling in first name, last name, email, phone, and address fields, then submitting the form and verifying success message

Starting URL: http://suninjuly.github.io/registration1.html

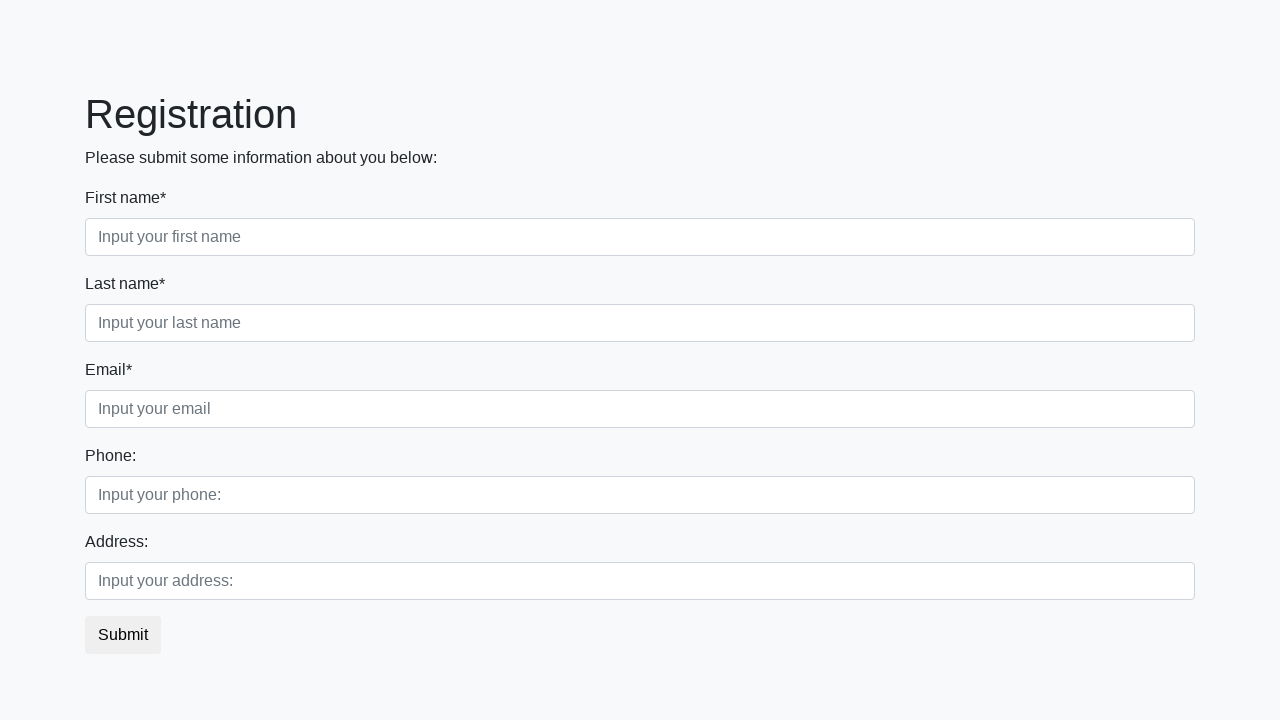

Filled first name field with 'Ivan' on .form-control.first
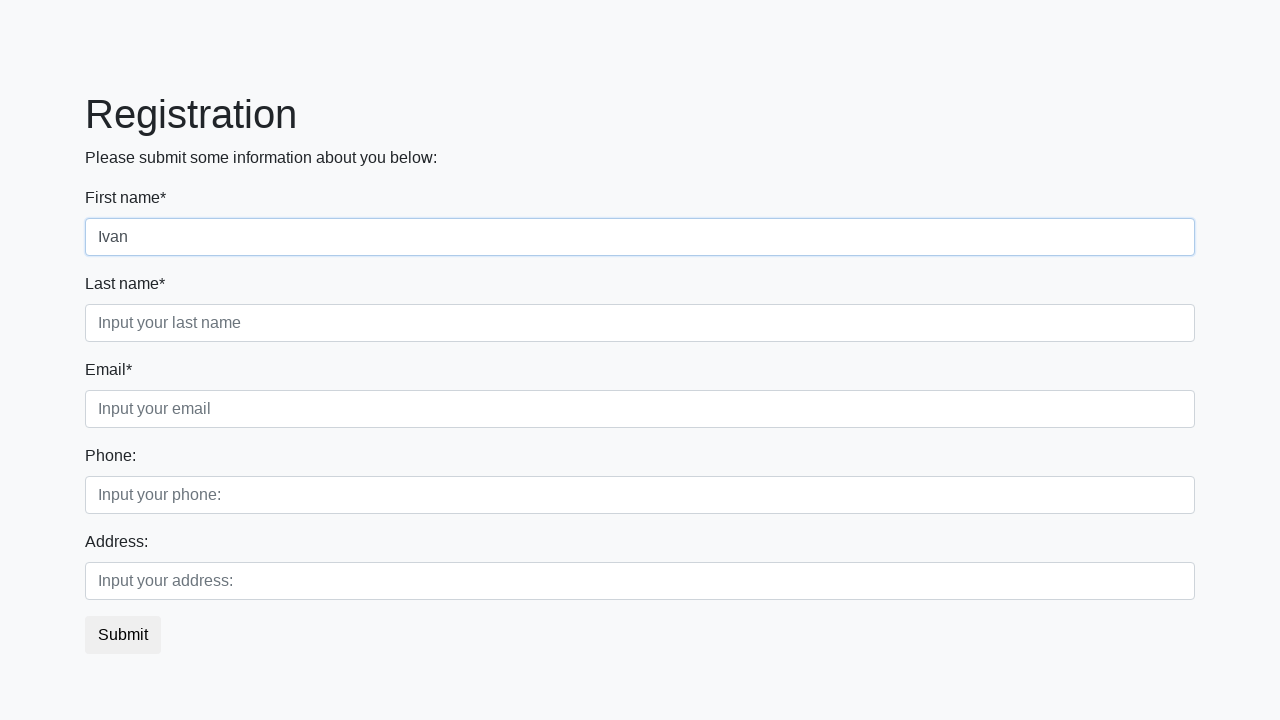

Filled last name field with 'Petrov' on .form-control.second
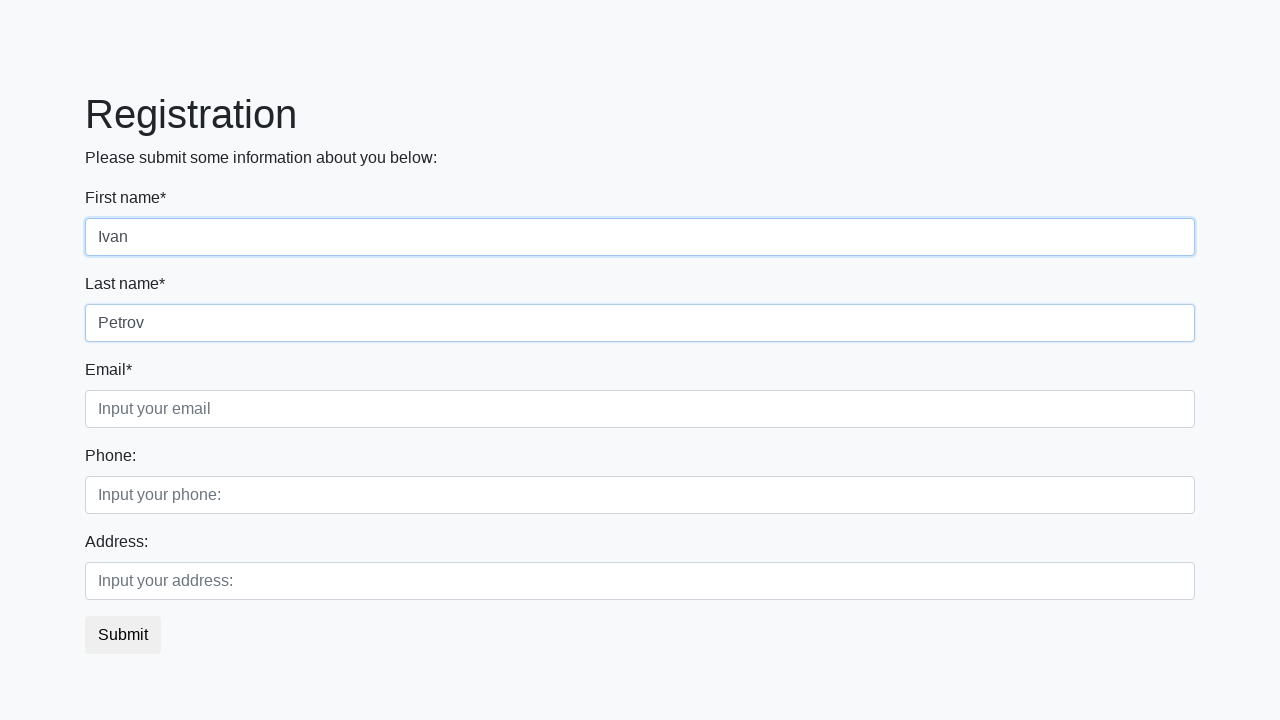

Filled email field with 'ivan.petrov@mail.ru' on .form-control.third
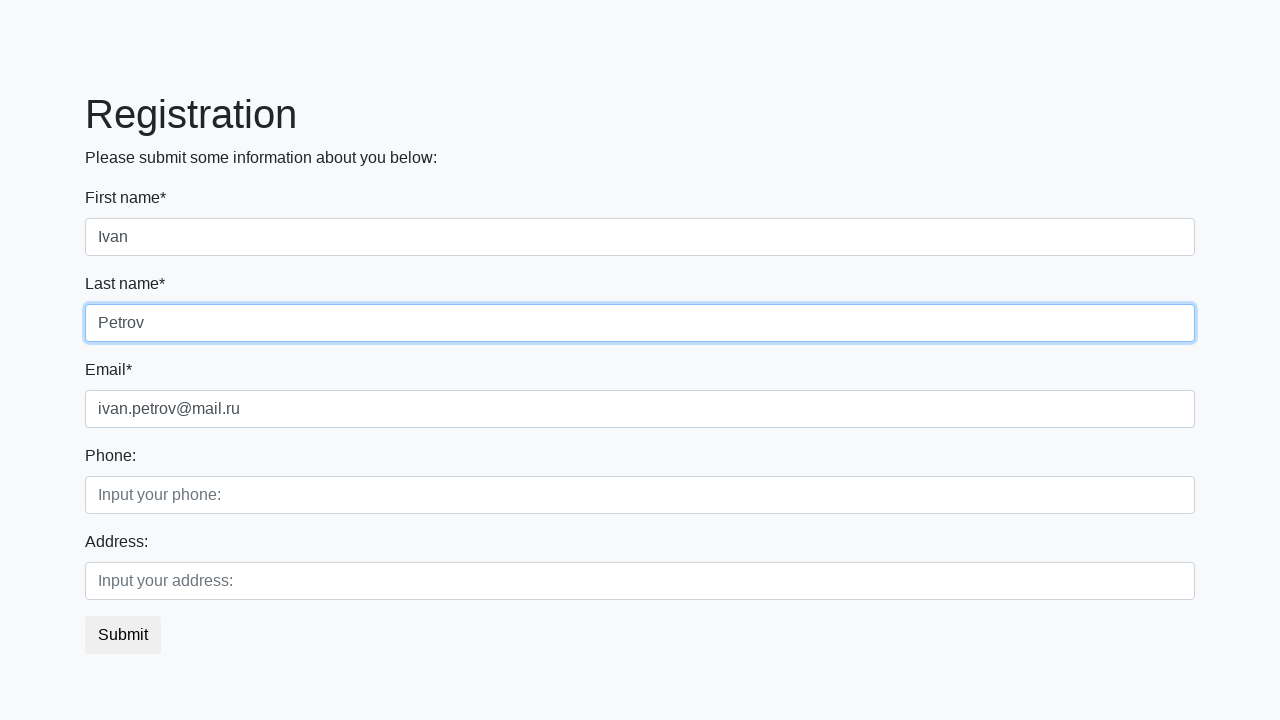

Filled phone field with '89304567892' on [placeholder='Input your phone:']
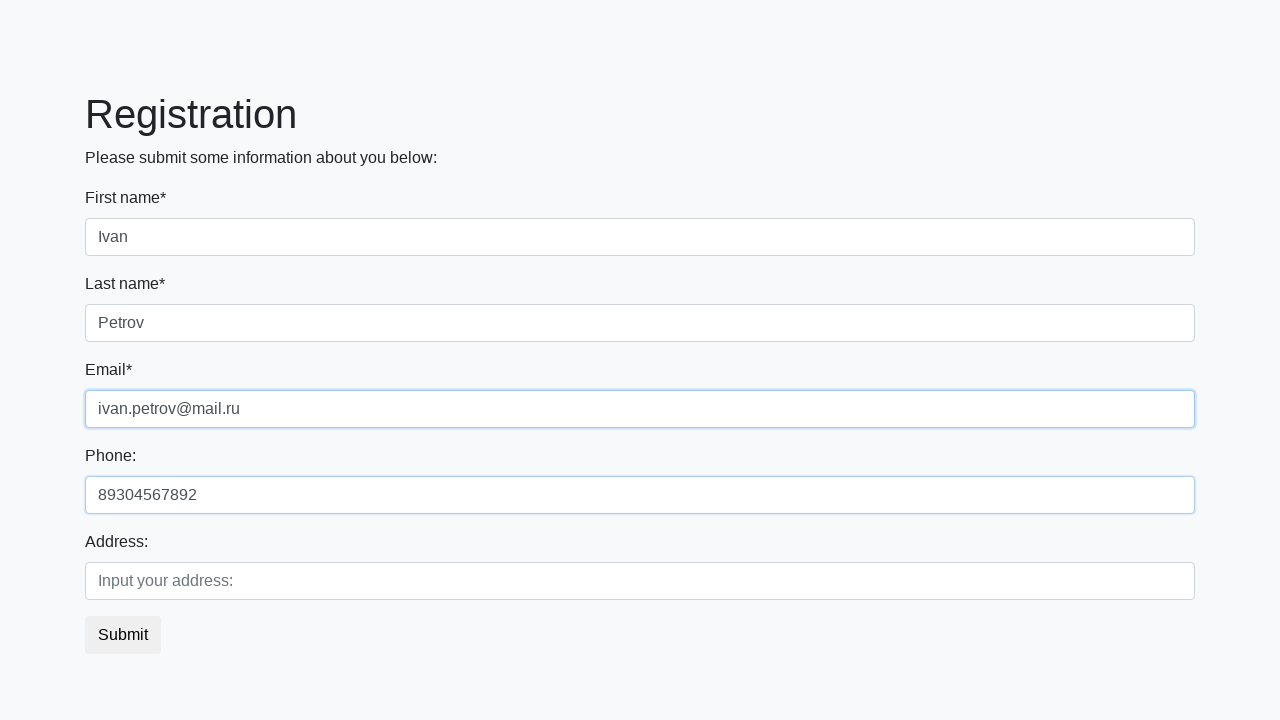

Filled address field with 'Moscow' on [placeholder='Input your address:']
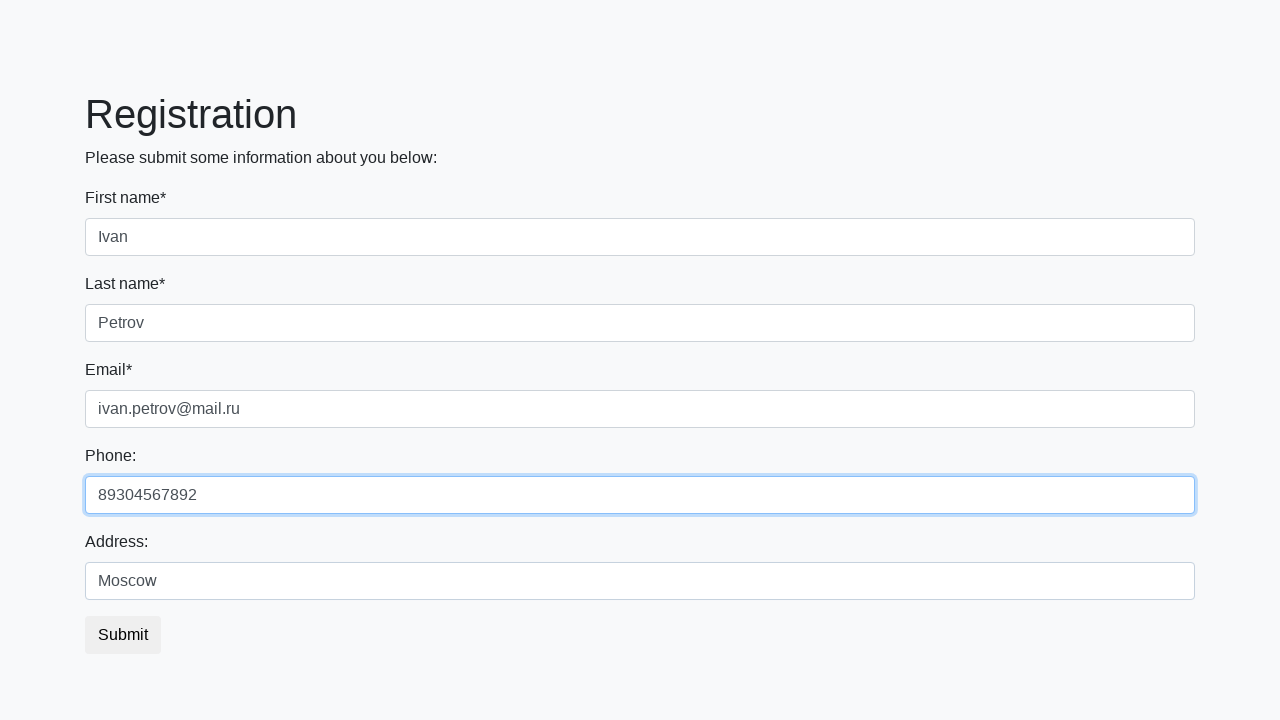

Clicked submit button to register at (123, 635) on button.btn
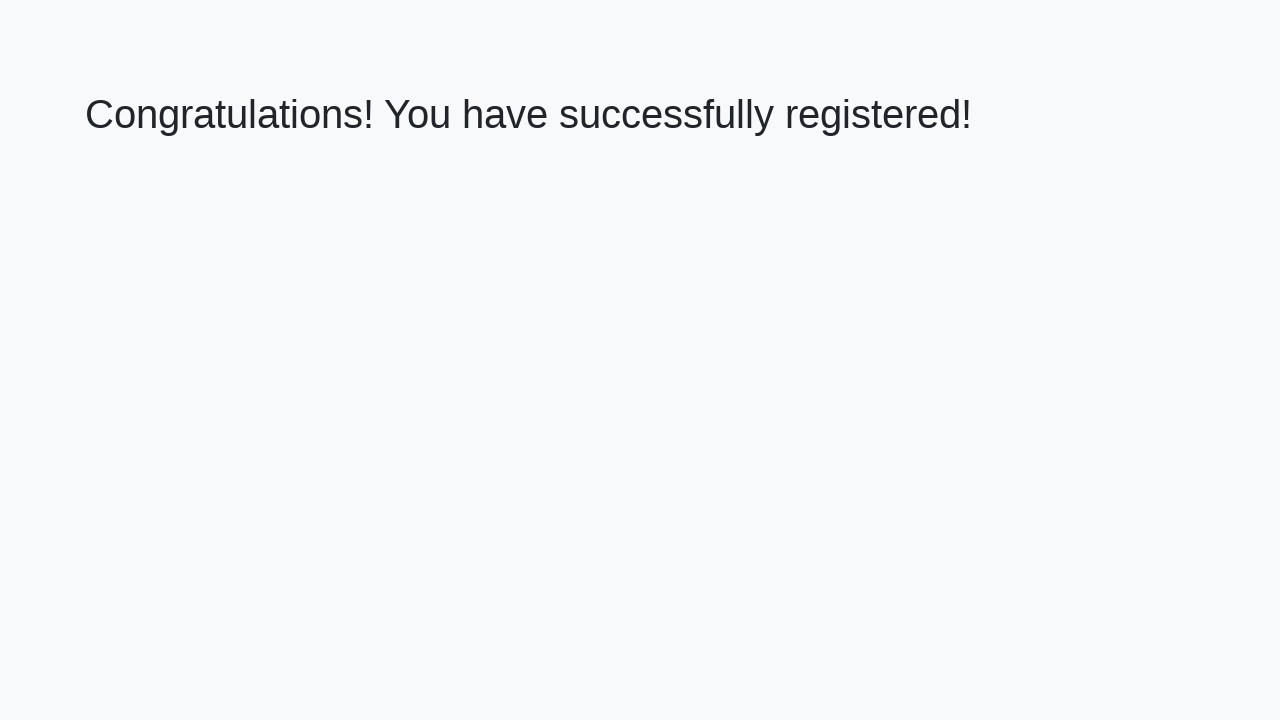

Success message appeared
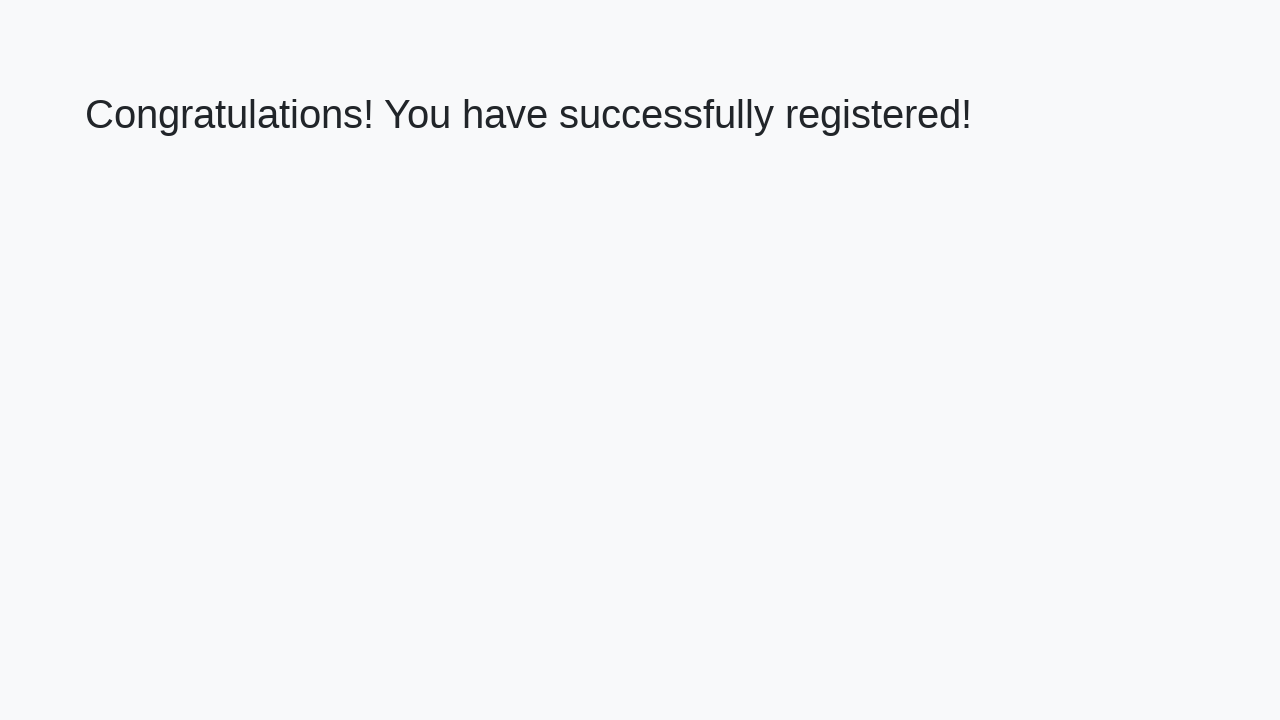

Extracted success message text: 'Congratulations! You have successfully registered!'
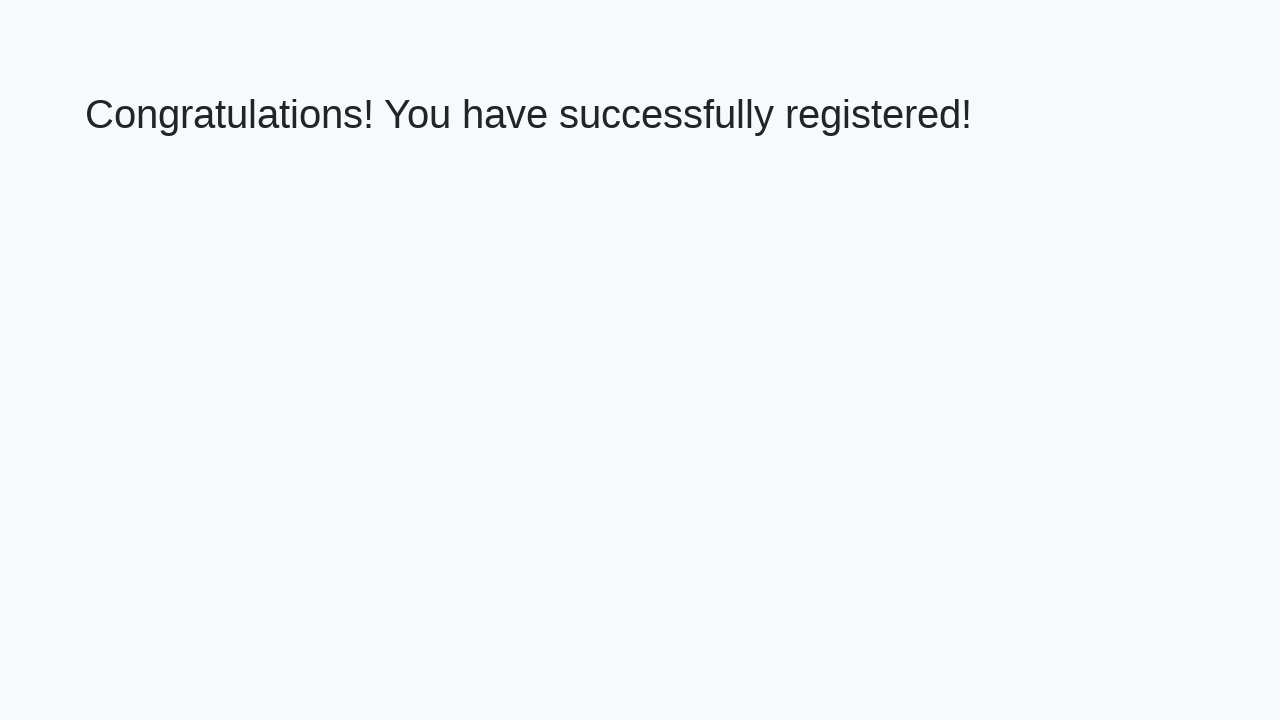

Verified success message matches expected text
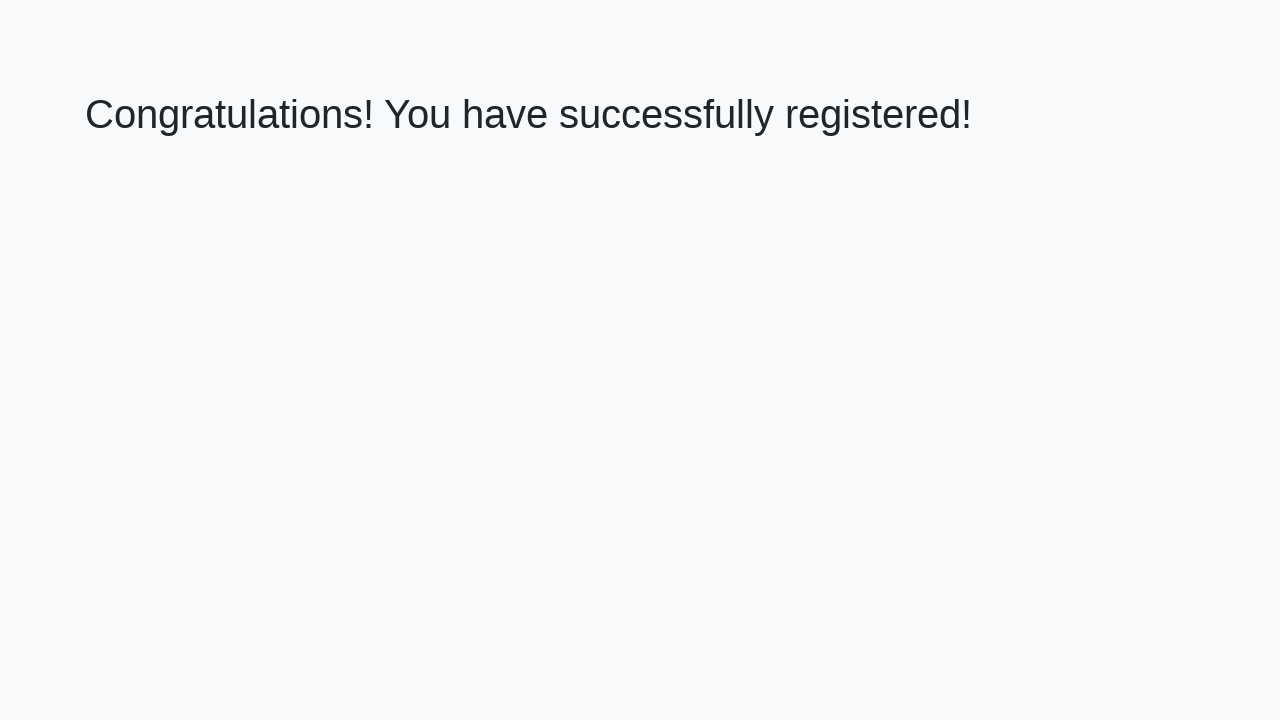

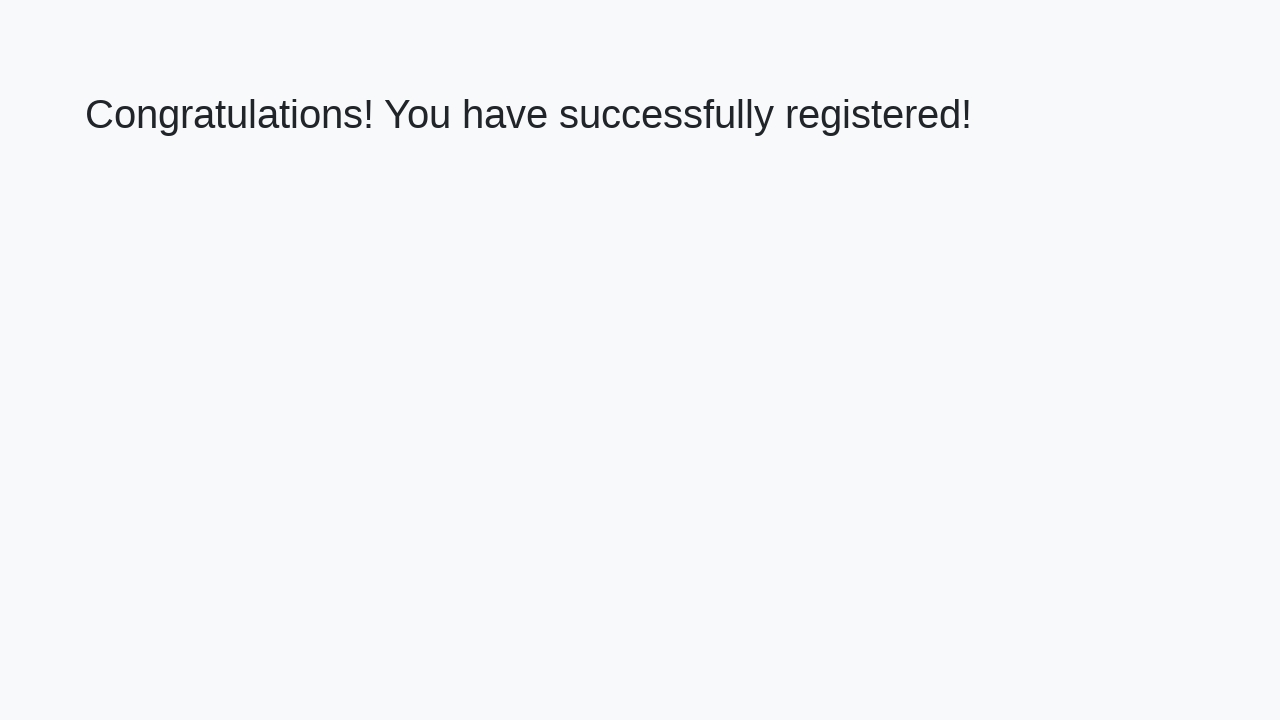